Tests that attempting to login with a locked out user displays the appropriate error message

Starting URL: https://www.saucedemo.com/

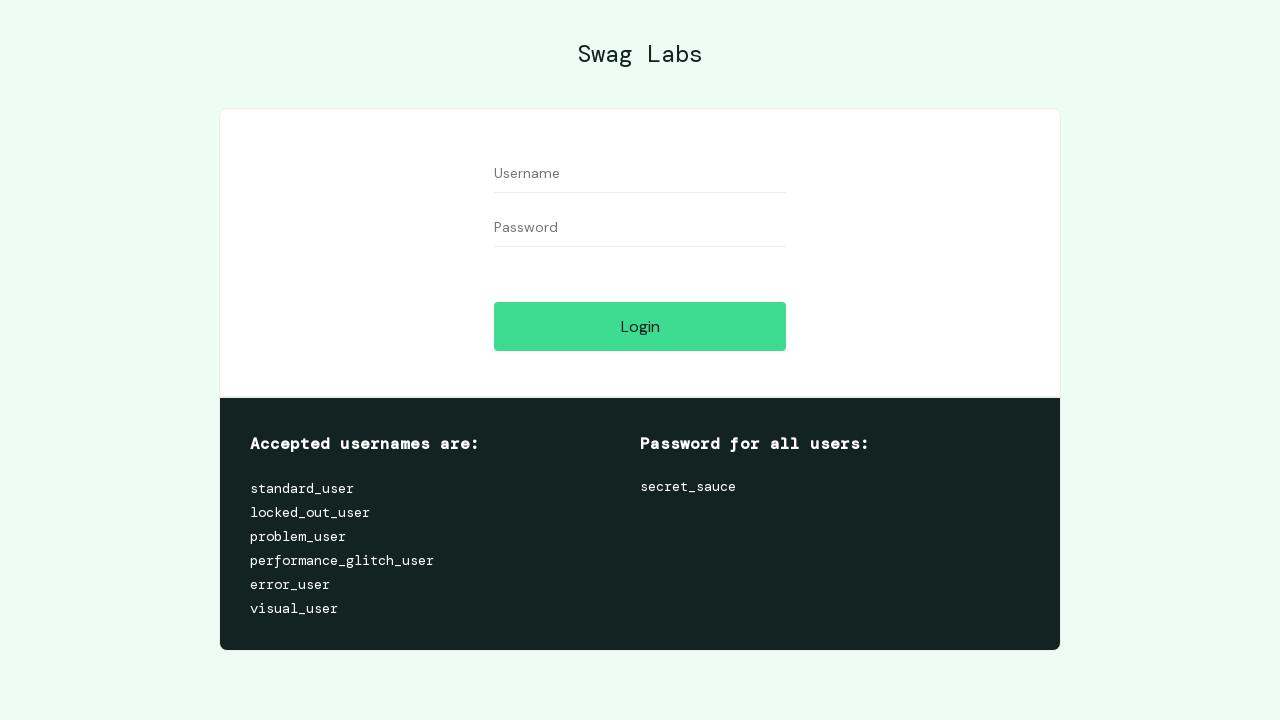

Username field is now visible on the login page
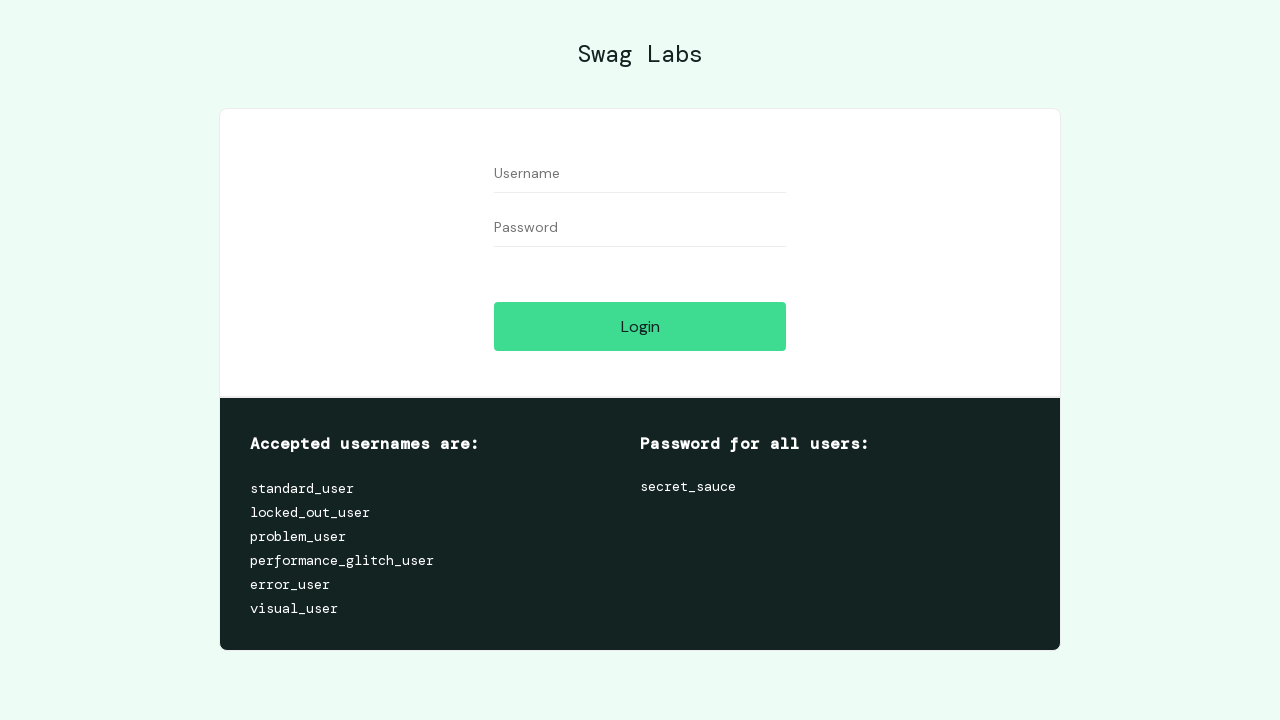

Password field is now visible on the login page
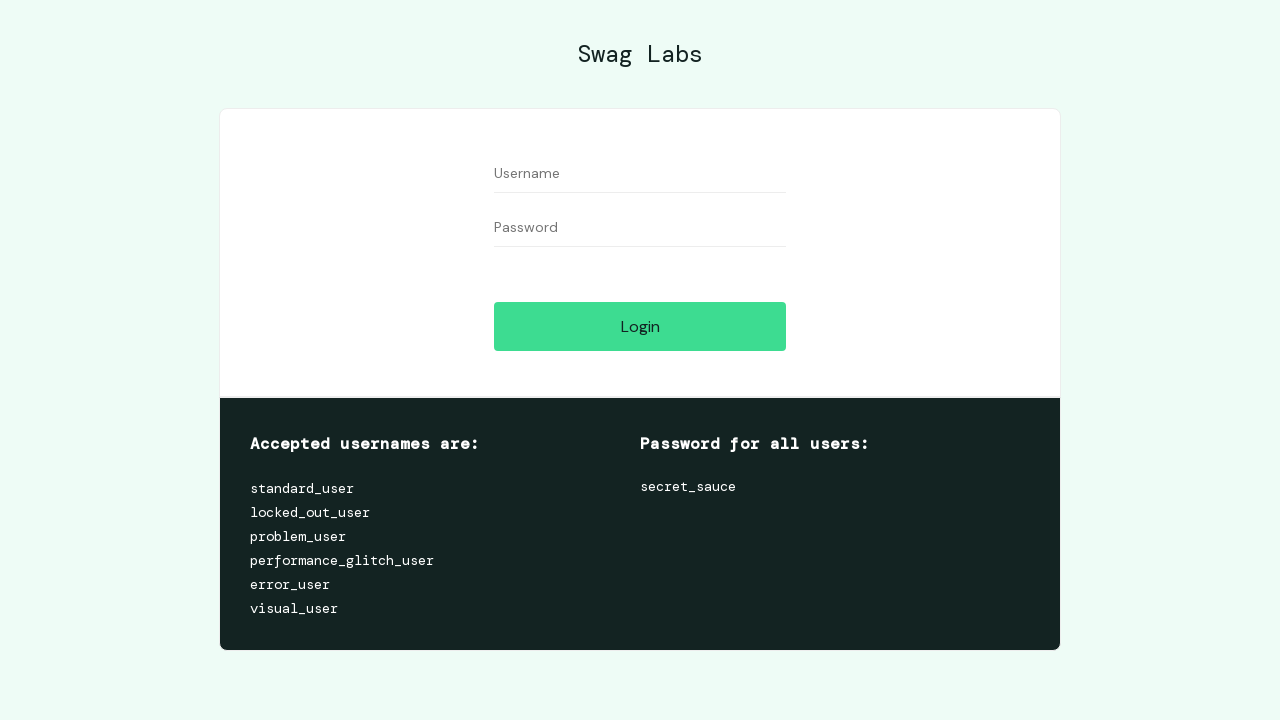

Entered 'locked_out_user' in the username field on #user-name
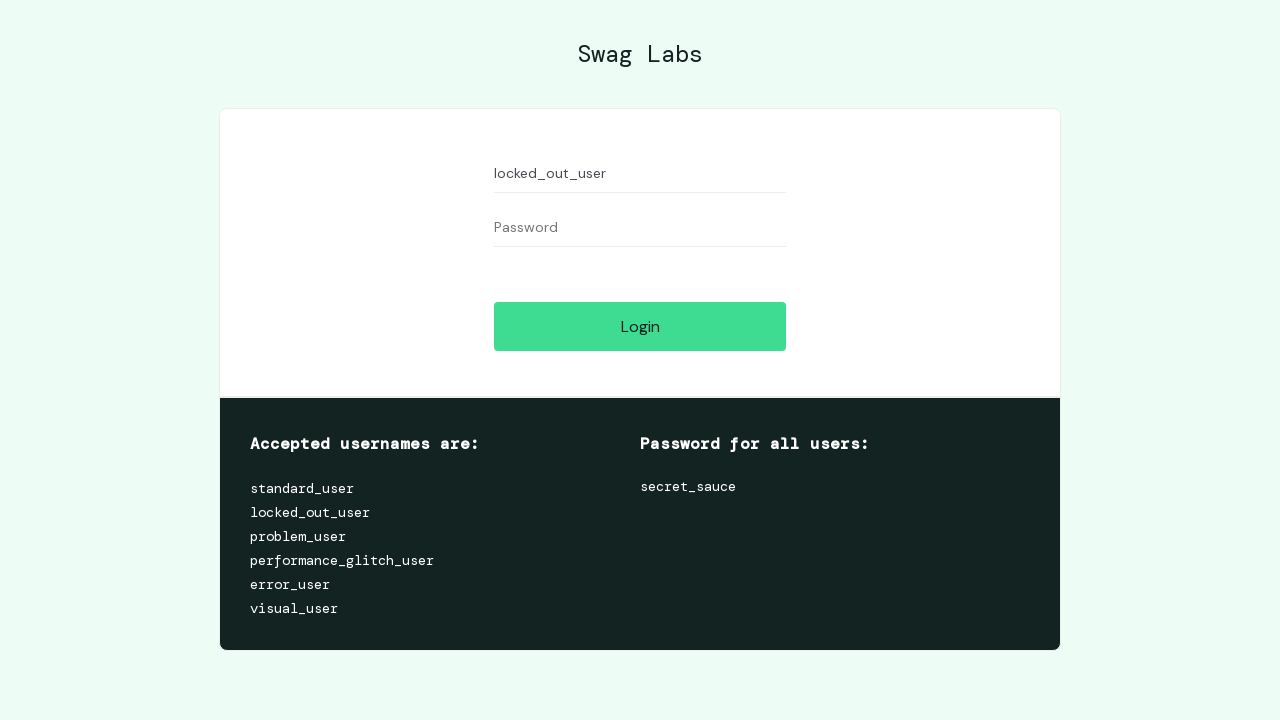

Entered 'secret_sauce' in the password field on #password
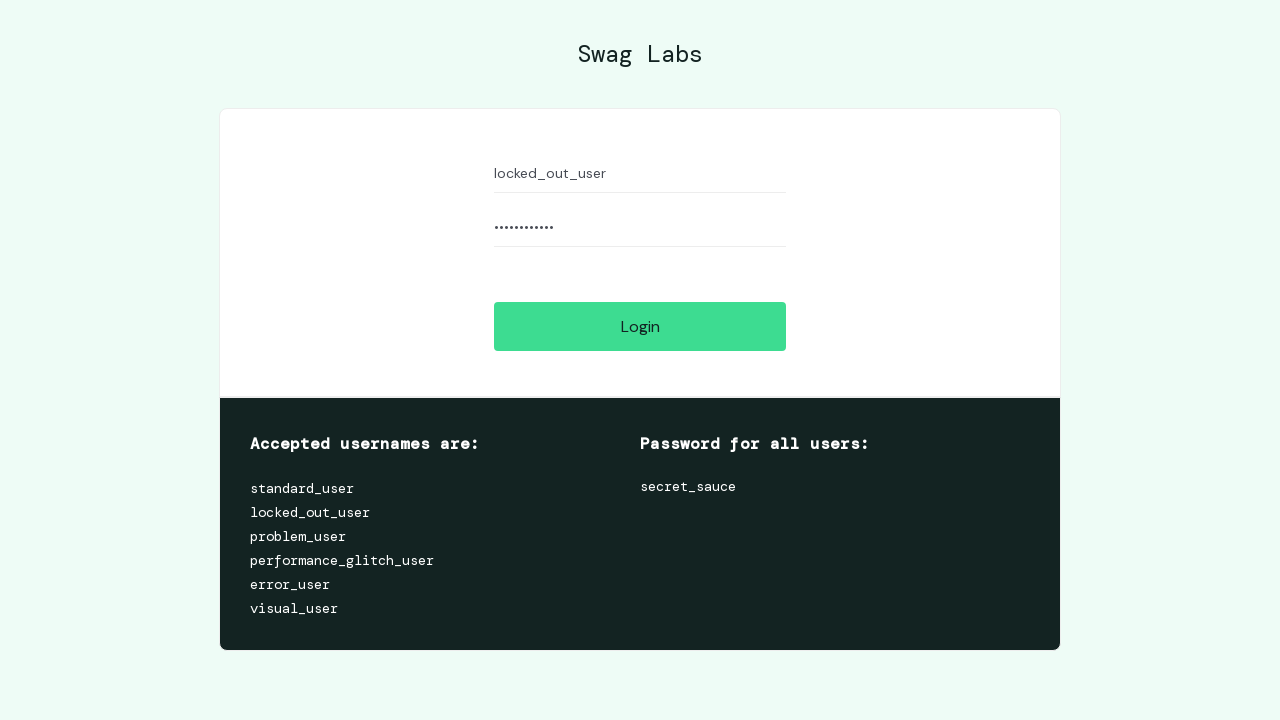

Clicked the login button to attempt authentication at (640, 326) on #login-button
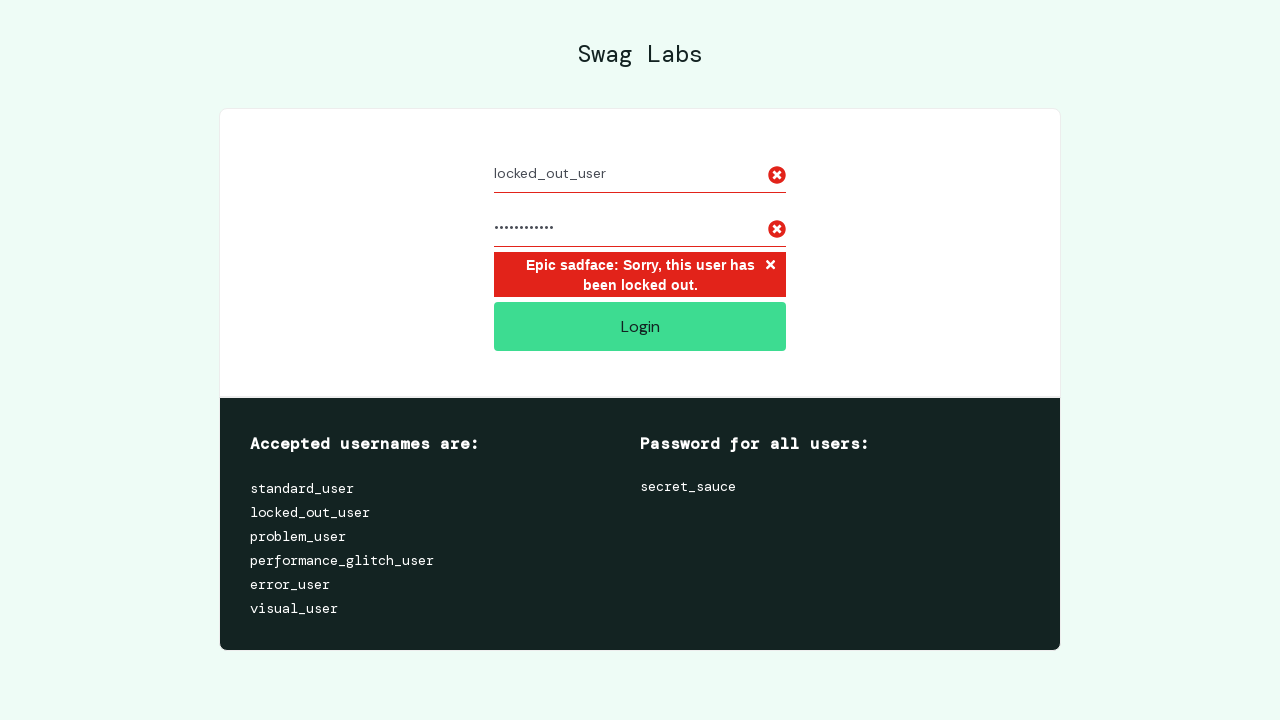

Locked out error message appeared confirming user is locked out
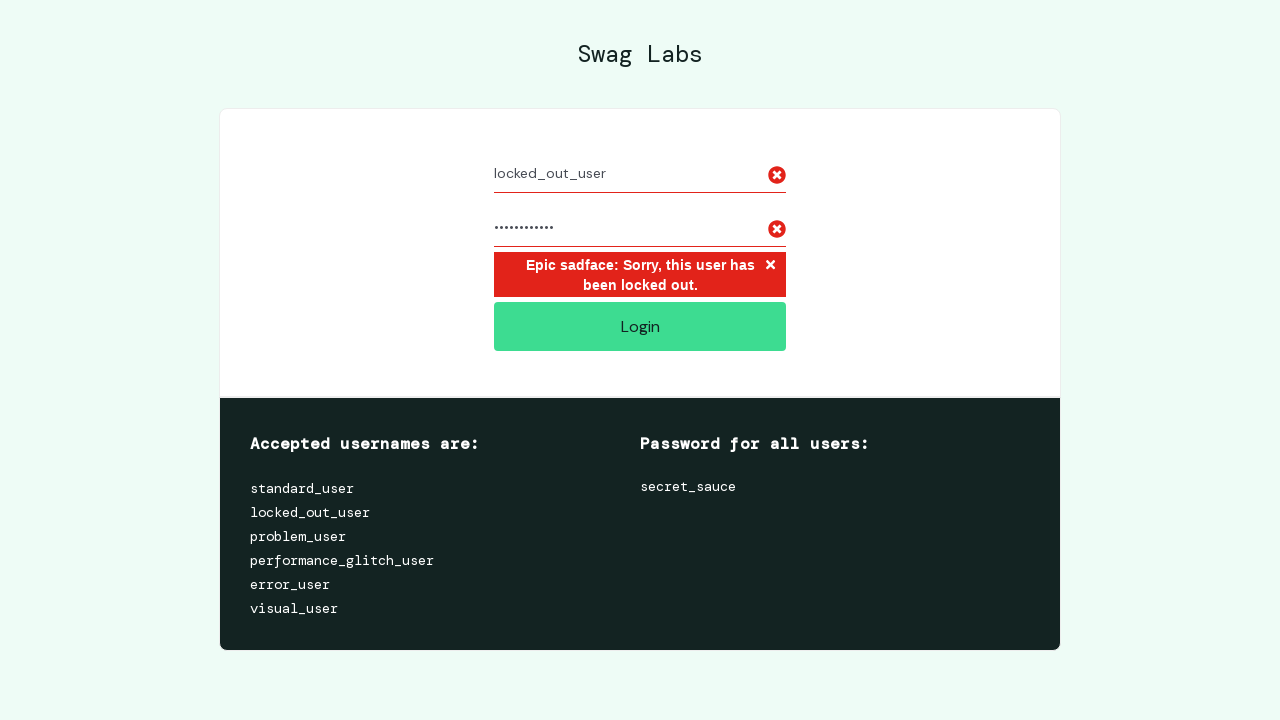

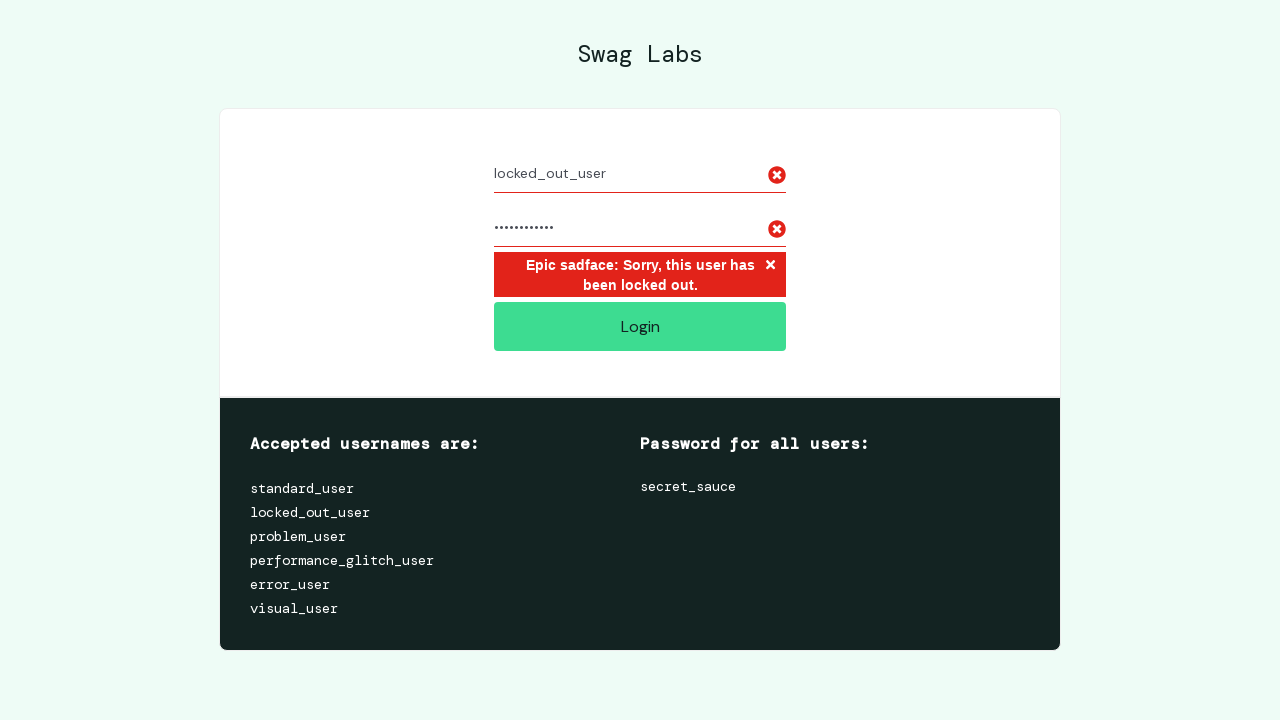